Navigates to a community camera registry page and verifies that the camera statistics elements load correctly, including waiting for animations to complete.

Starting URL: https://connectchicopee.org/

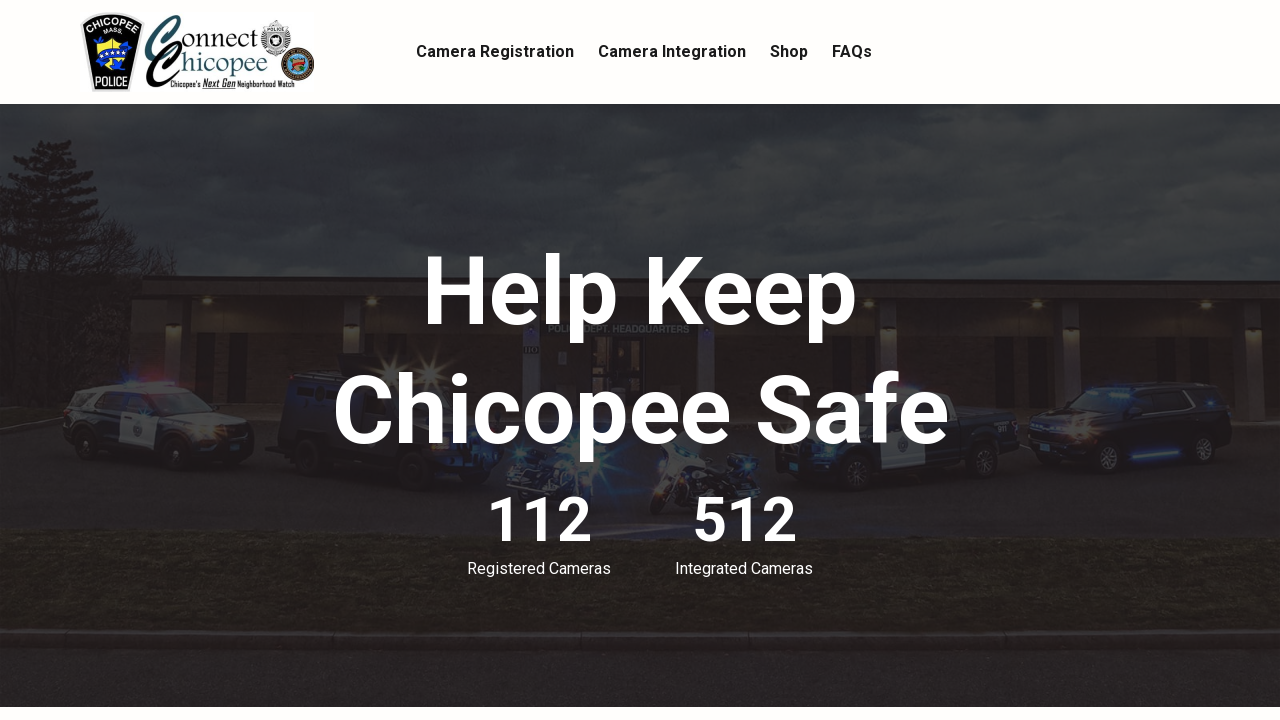

Navigated to Chicopee community camera registry homepage
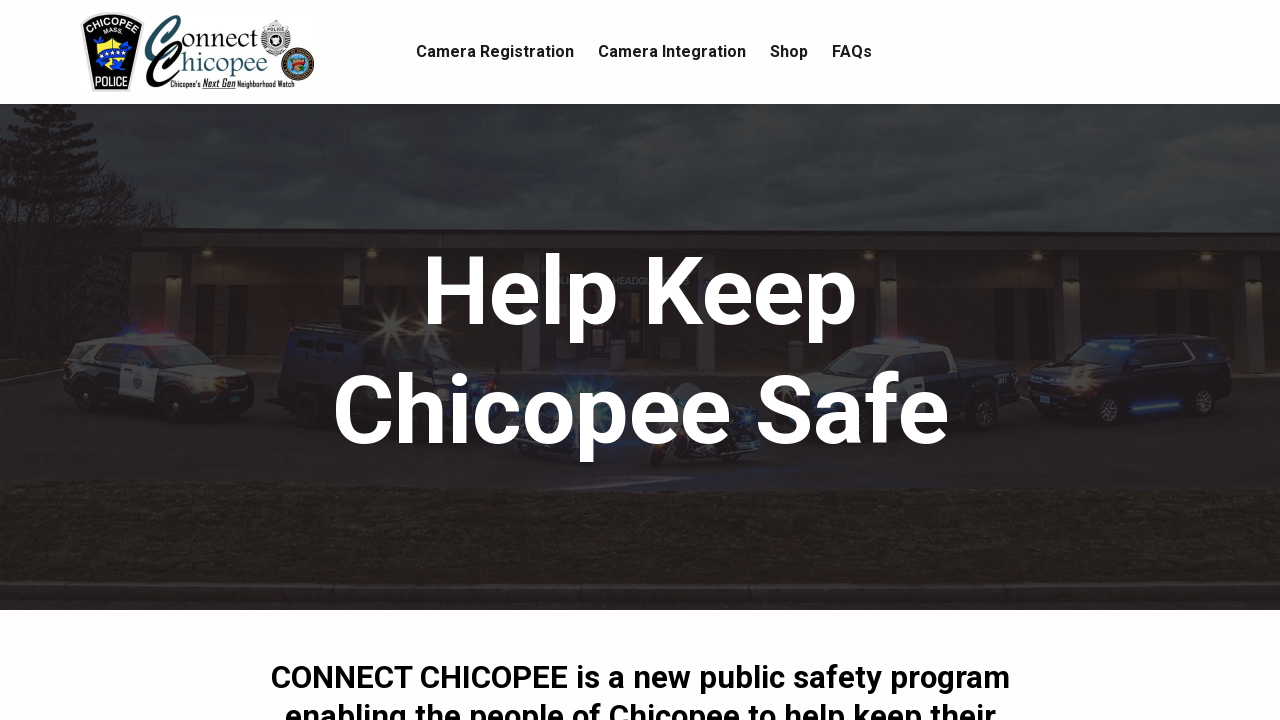

Waited for 'Registered Cameras' text element to appear (page loaded)
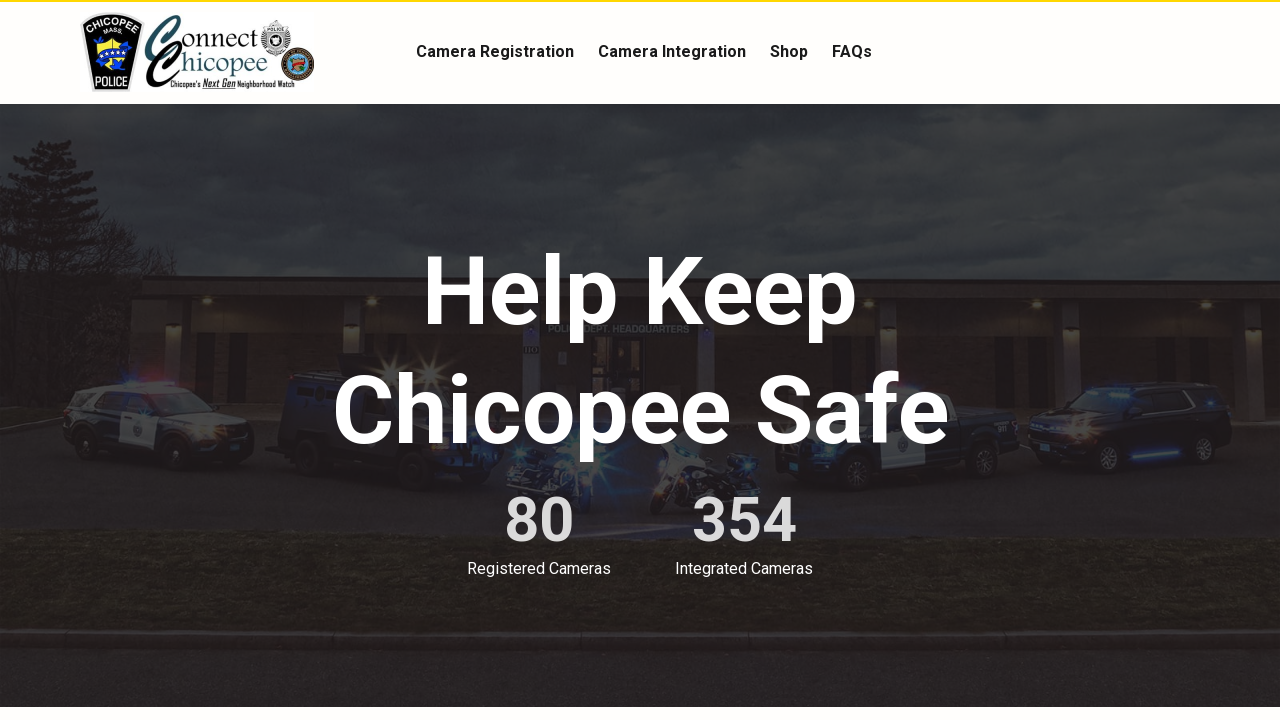

Waited 5 seconds for count-up animations to complete
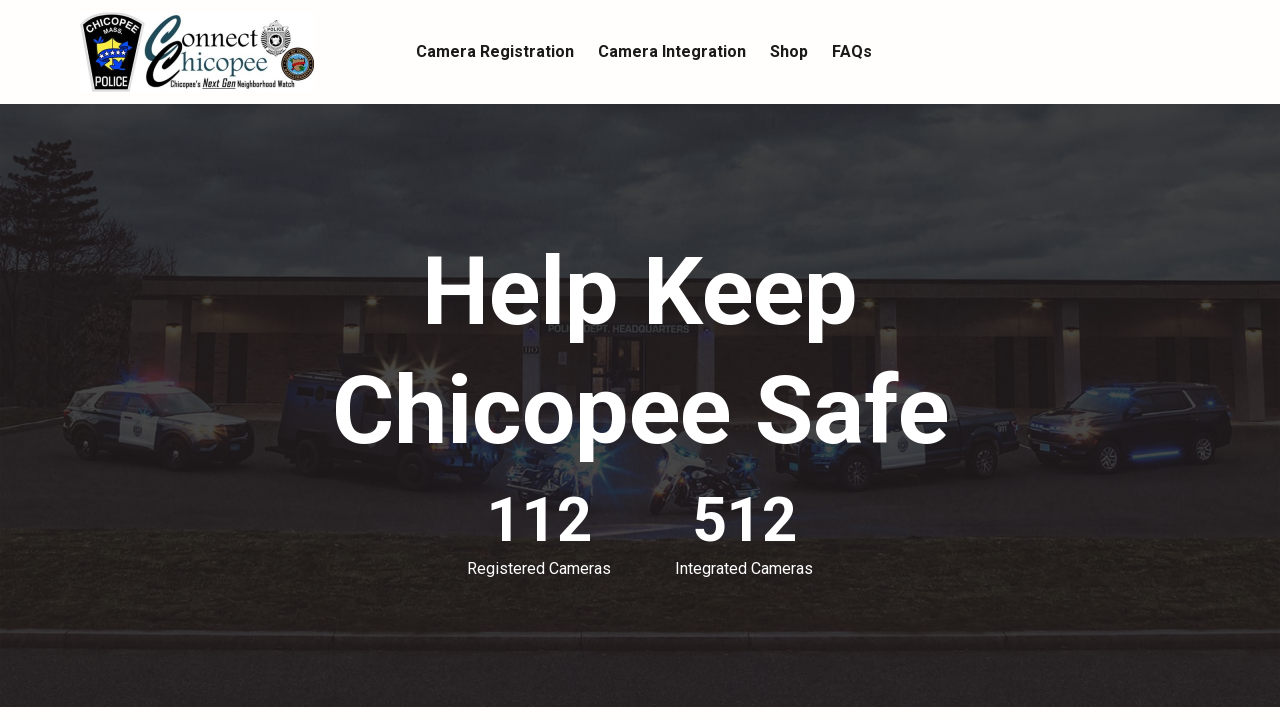

Located 'Registered Cameras' text element
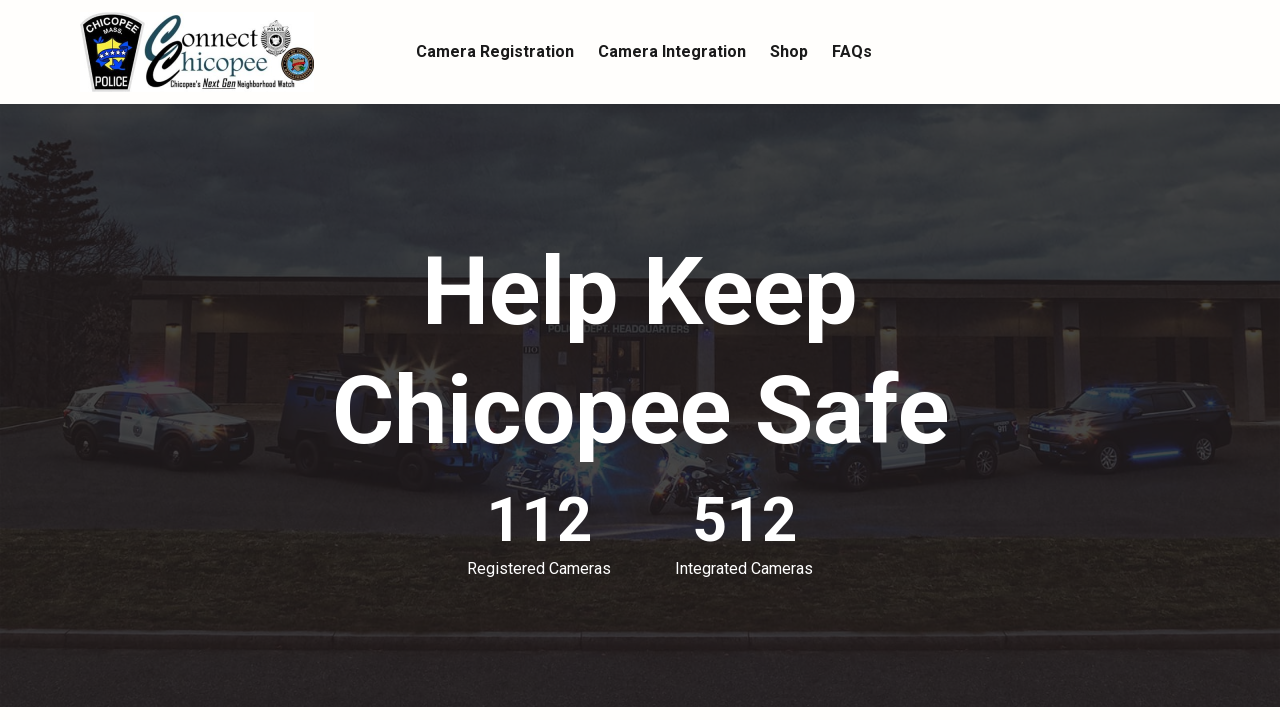

Located registered cameras count element (preceding sibling)
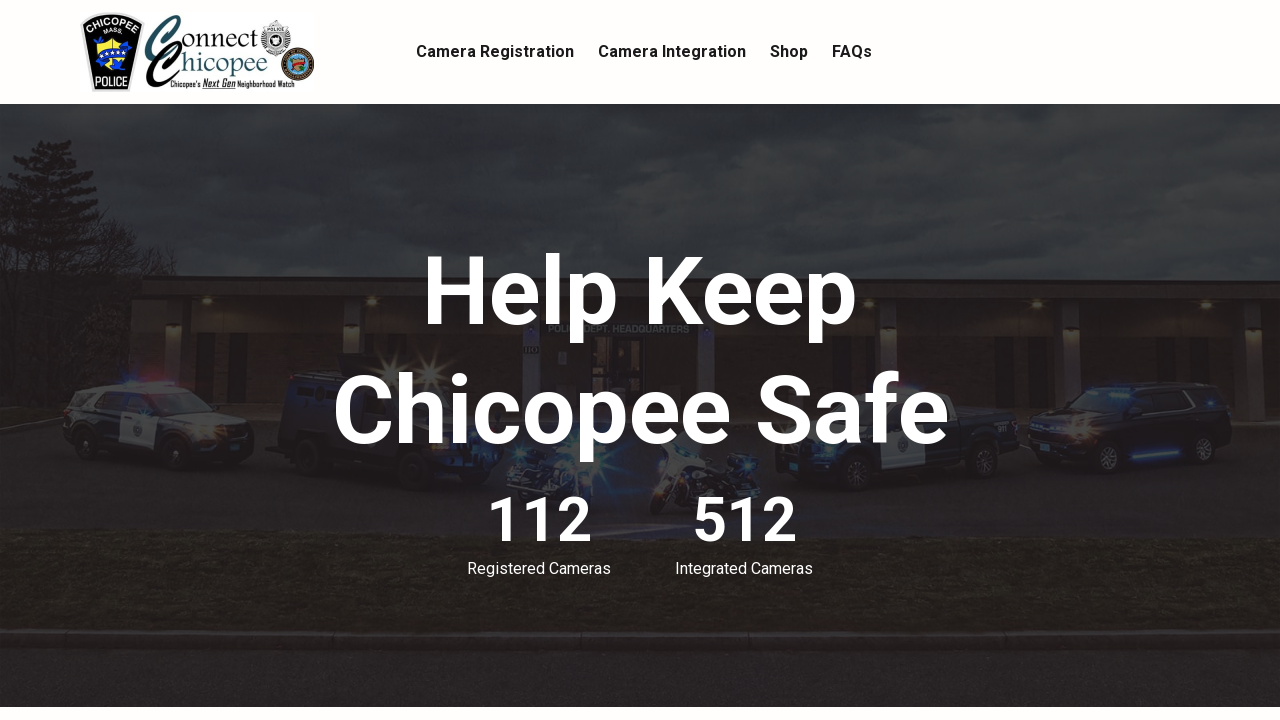

Registered cameras count element is visible and ready
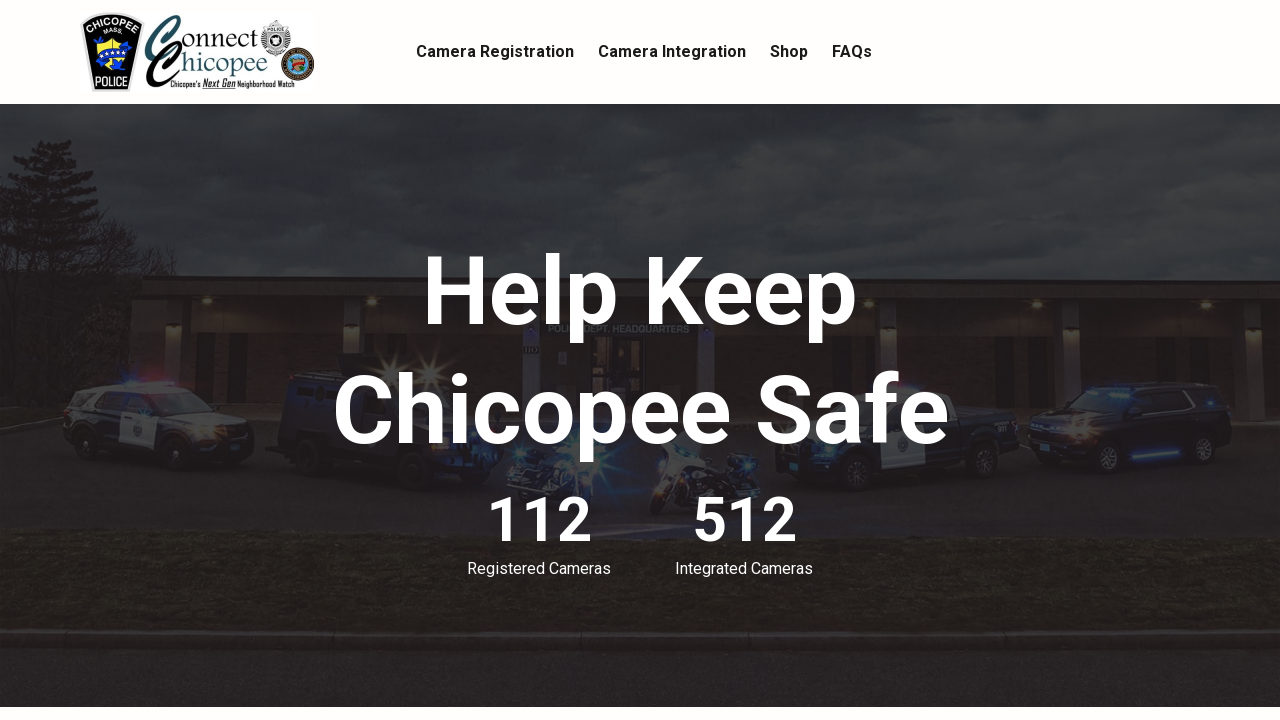

Located 'Integrated Cameras' text element
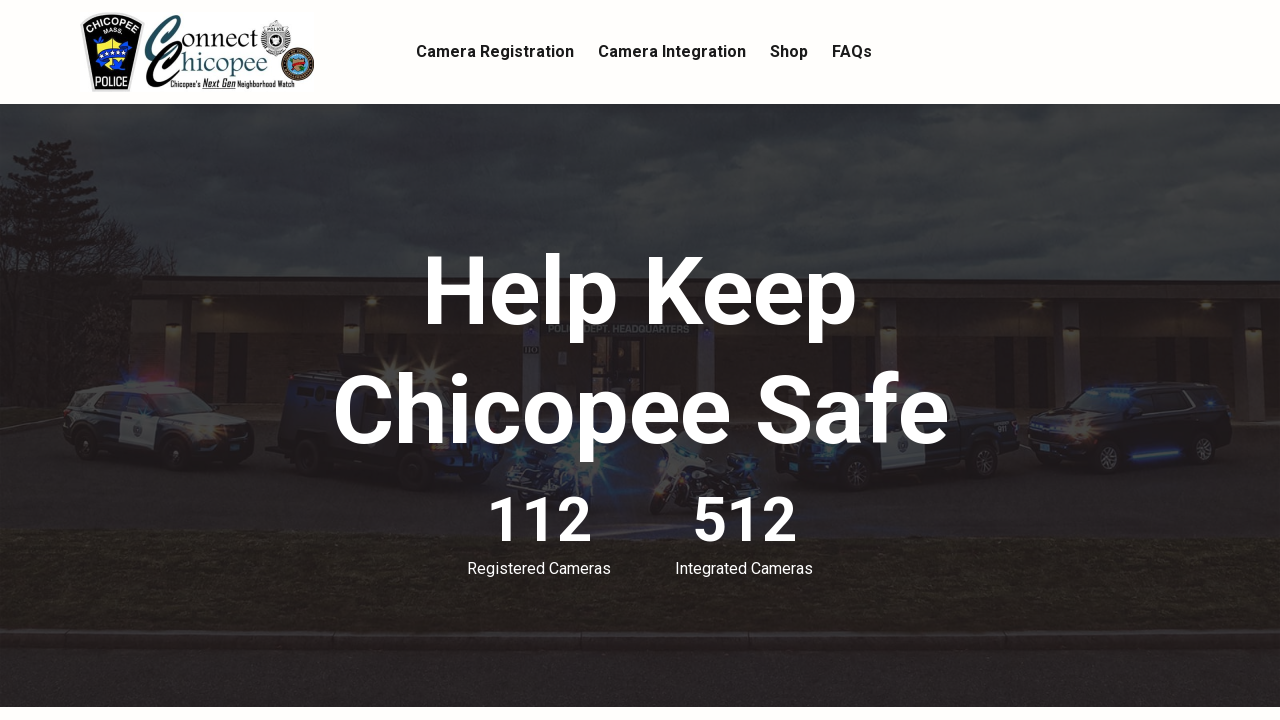

Located integrated cameras count element (preceding sibling)
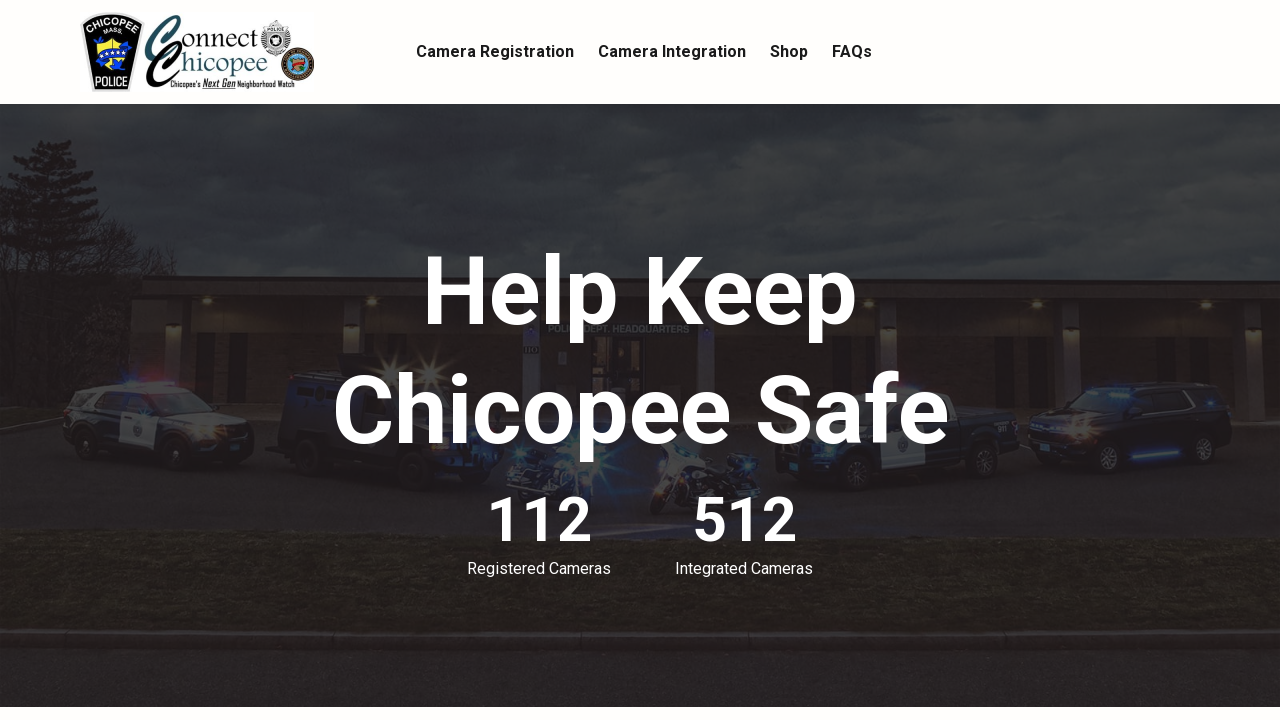

Integrated cameras count element is visible and ready
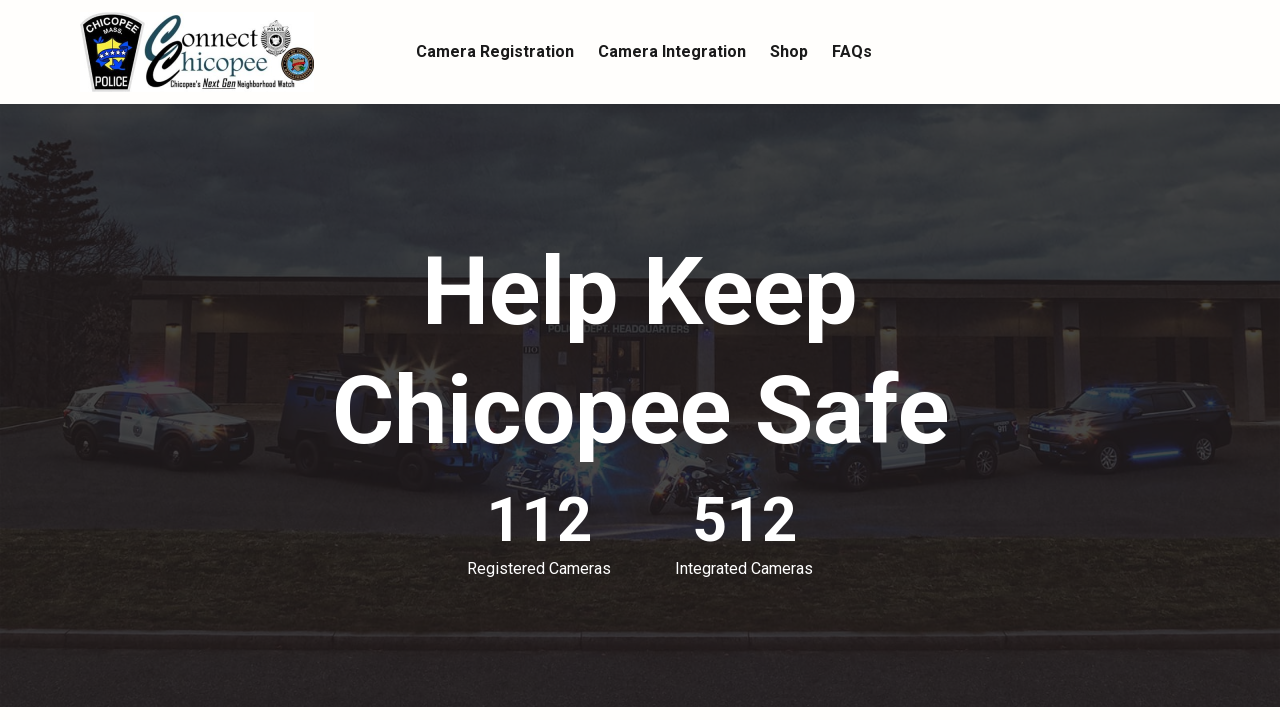

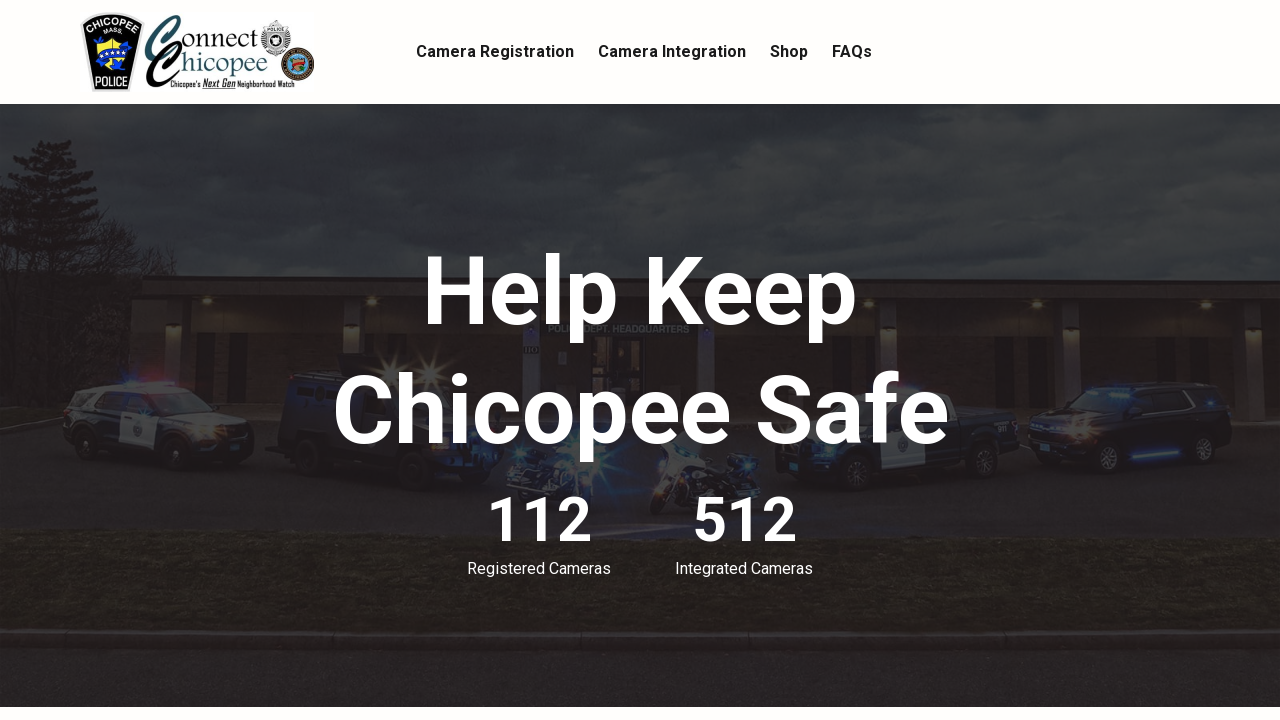